Tests JavaScript alert handling by clicking a button to trigger a confirm alert and accepting it.

Starting URL: http://the-internet.herokuapp.com/

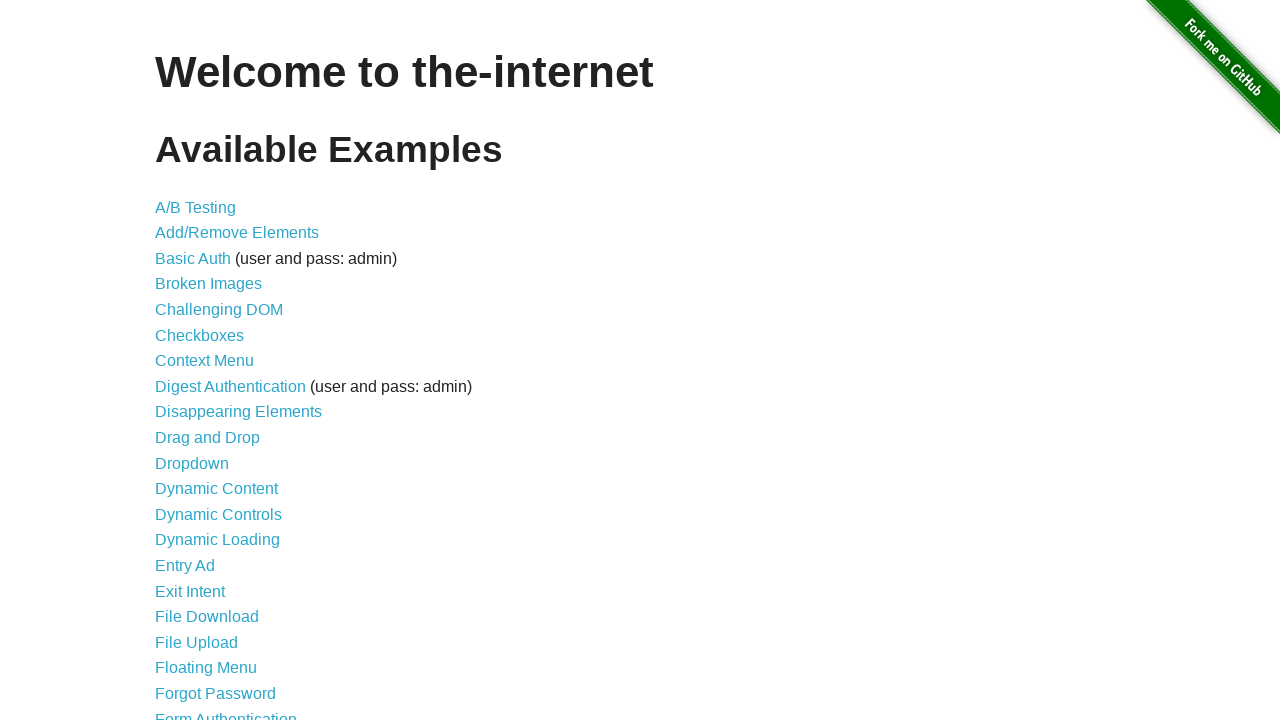

Clicked on JavaScript Alerts link at (214, 361) on text=JavaScript Alerts
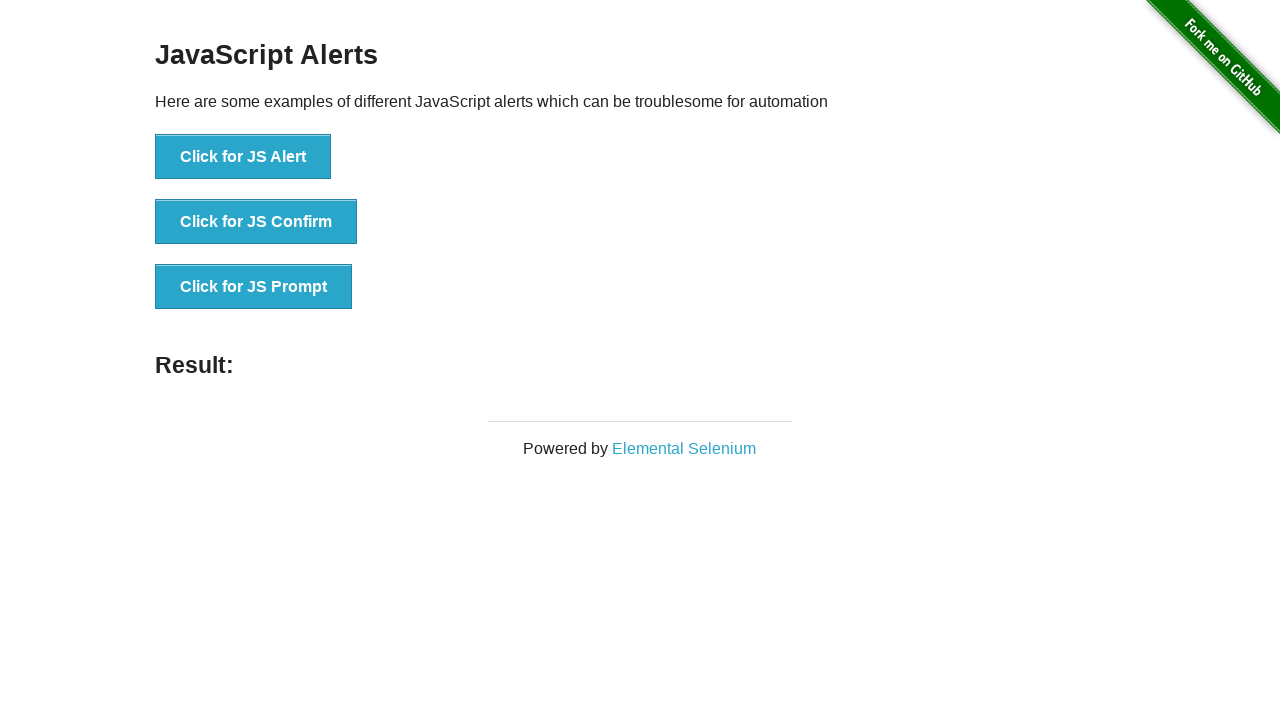

Set up dialog handler to accept alerts
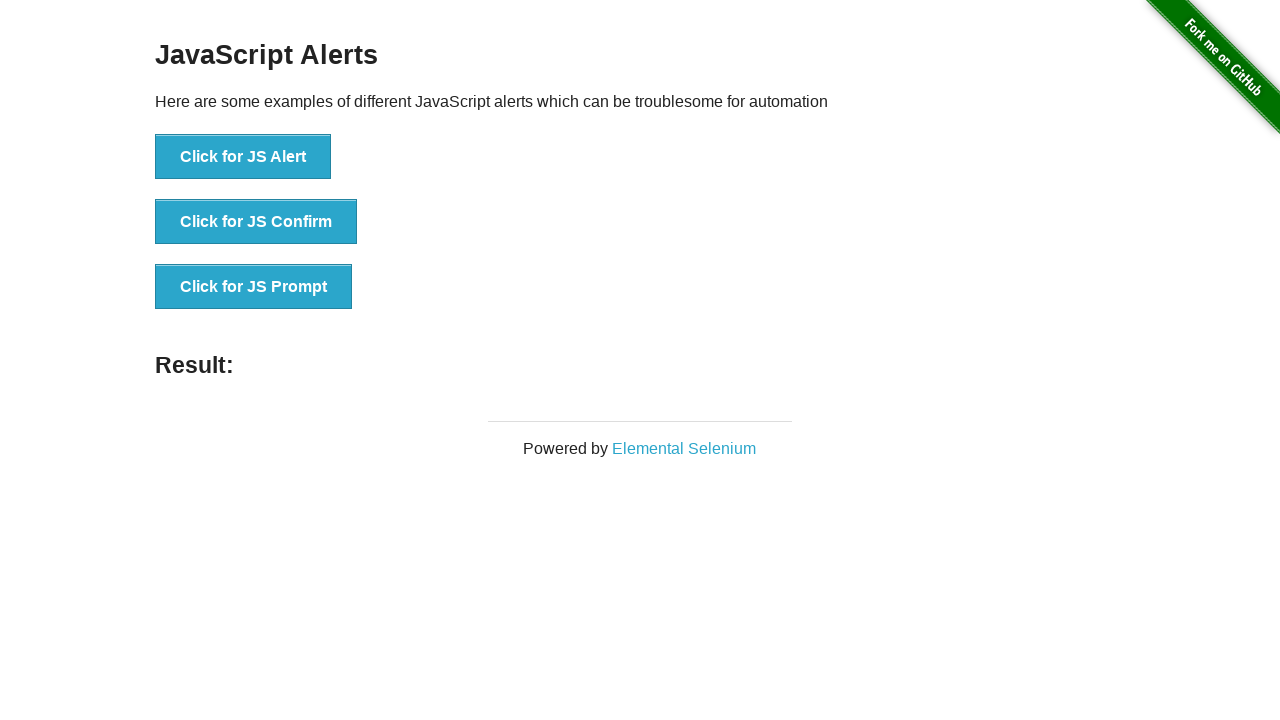

Clicked button to trigger confirm alert at (256, 222) on xpath=//*[@id="content"]/div/ul/li[2]/button
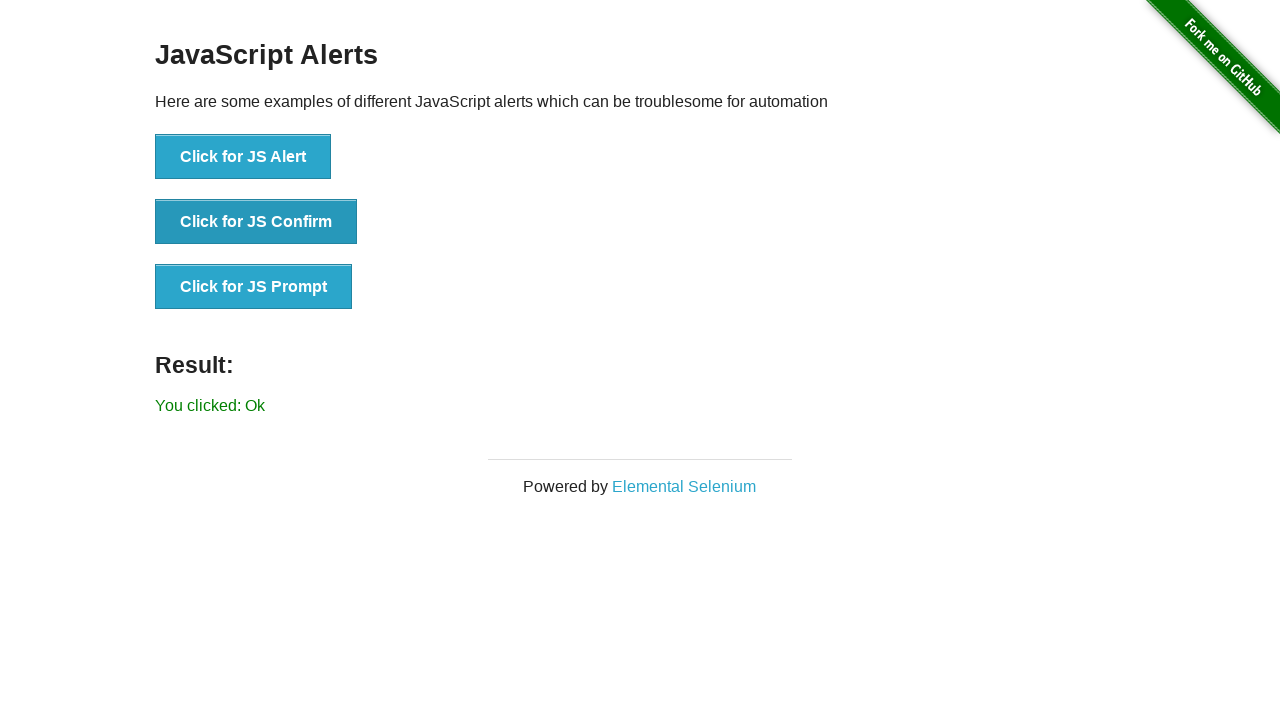

Result element loaded after alert was accepted
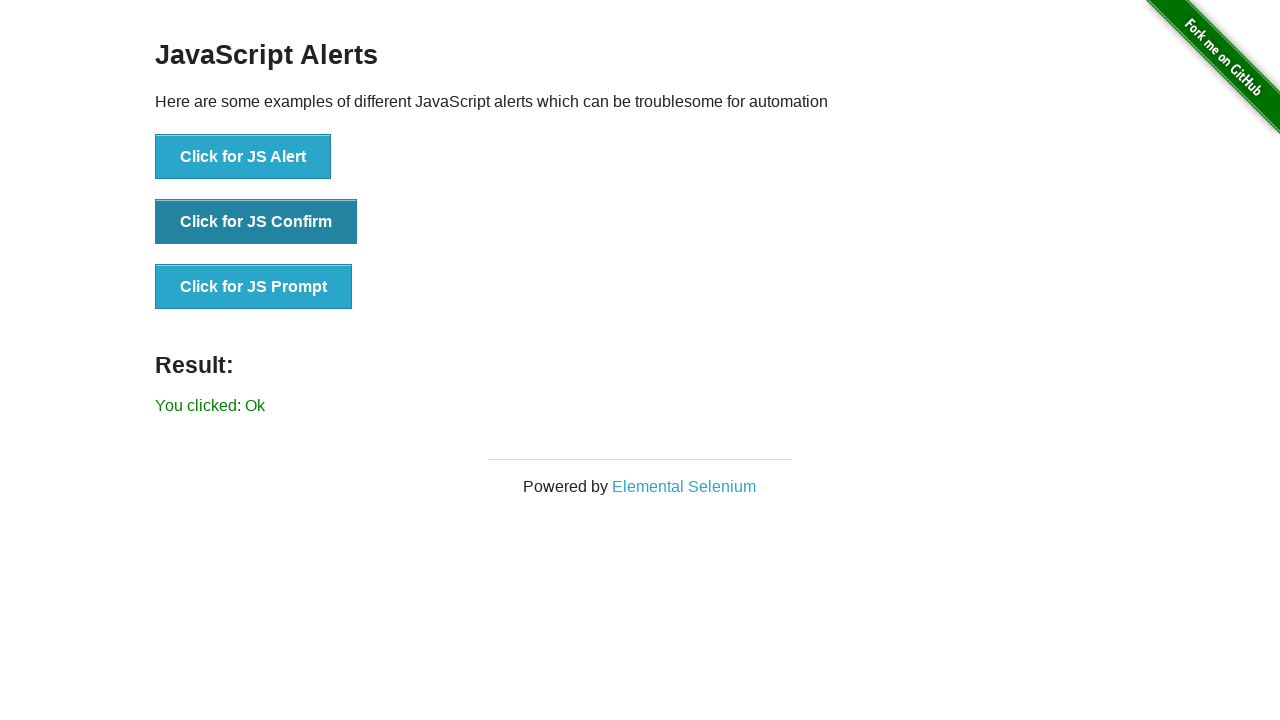

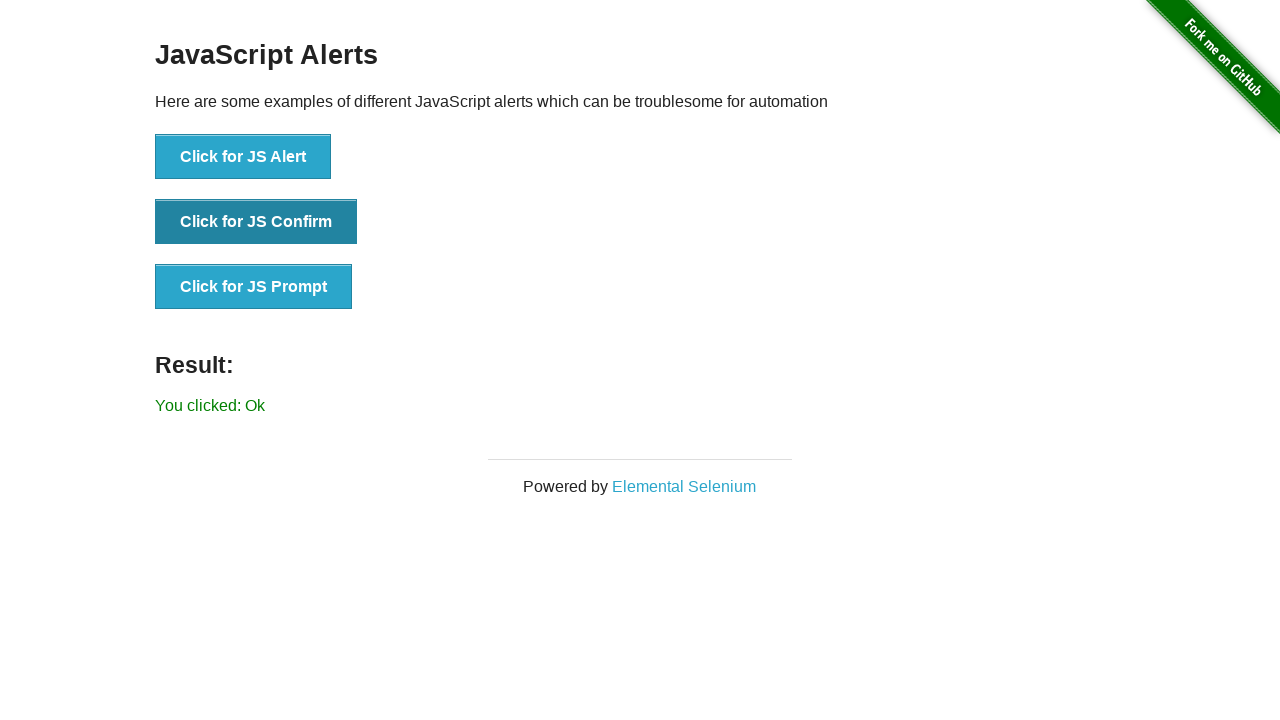